Navigates to an Angular demo application and clicks the Virtual Library button

Starting URL: https://rahulshettyacademy.com/angularAppdemo/

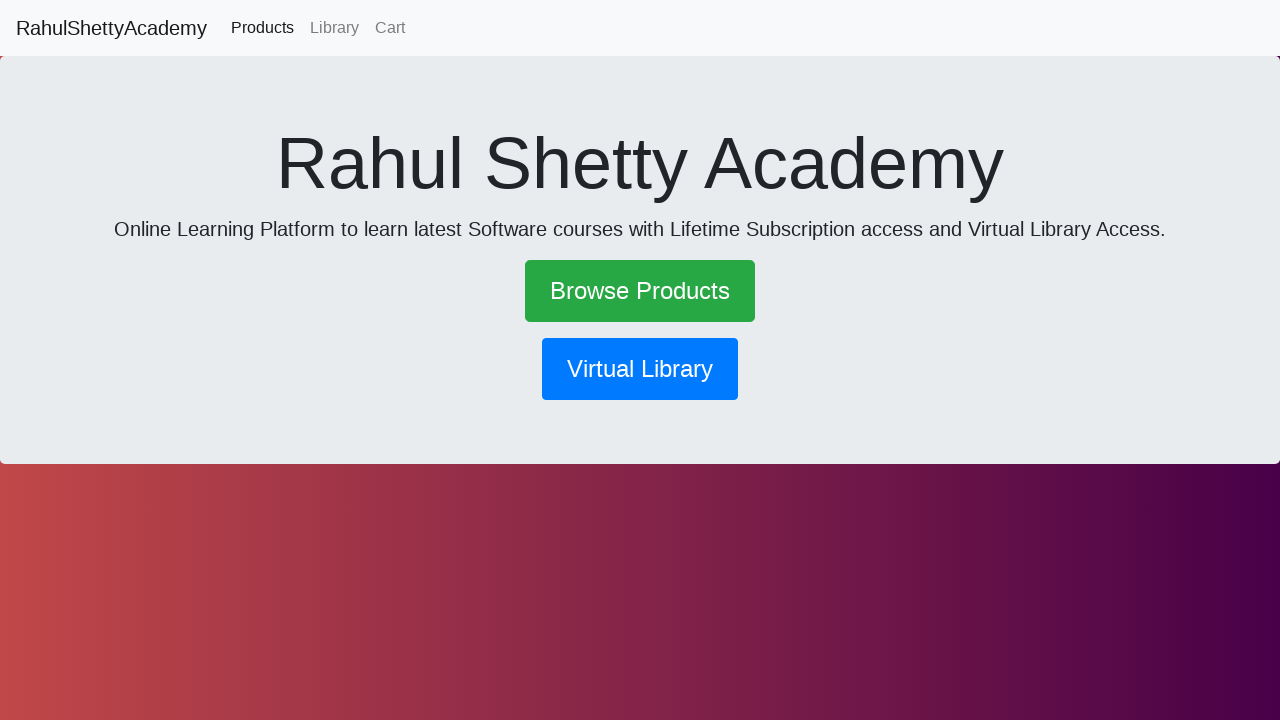

Clicked the Virtual Library button at (640, 369) on xpath=//button[contains(text(),' Virtual')]
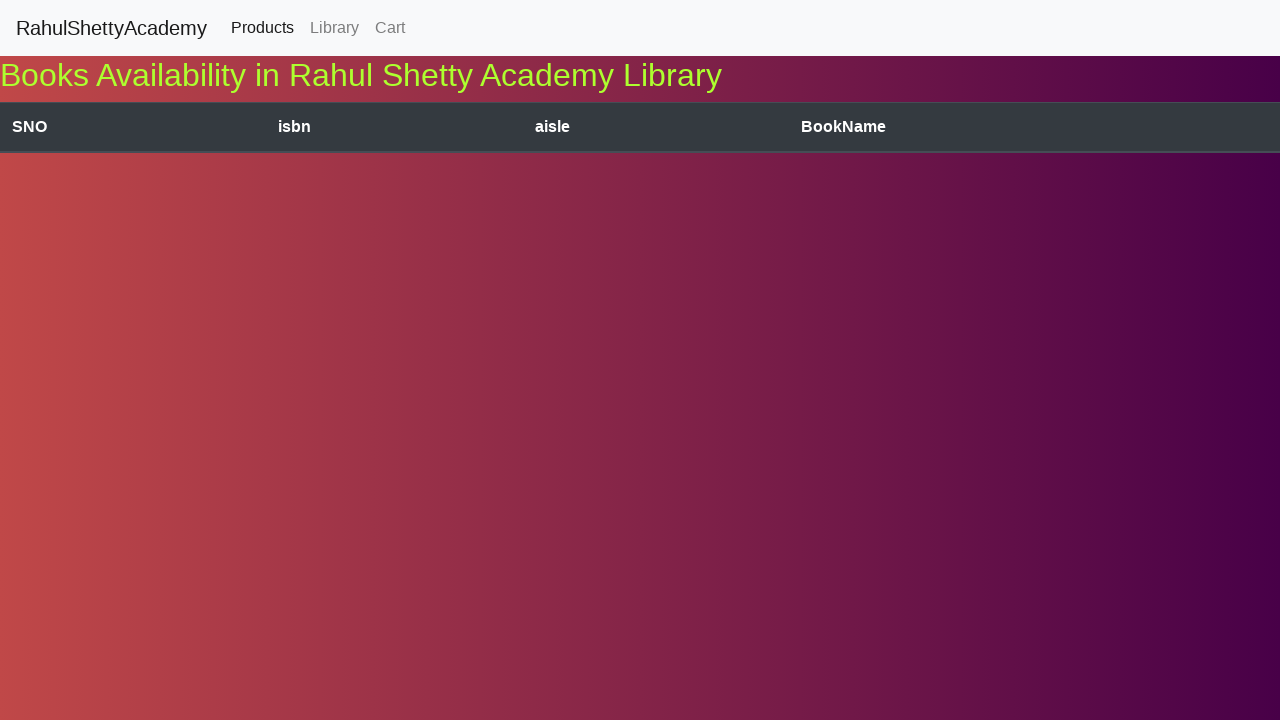

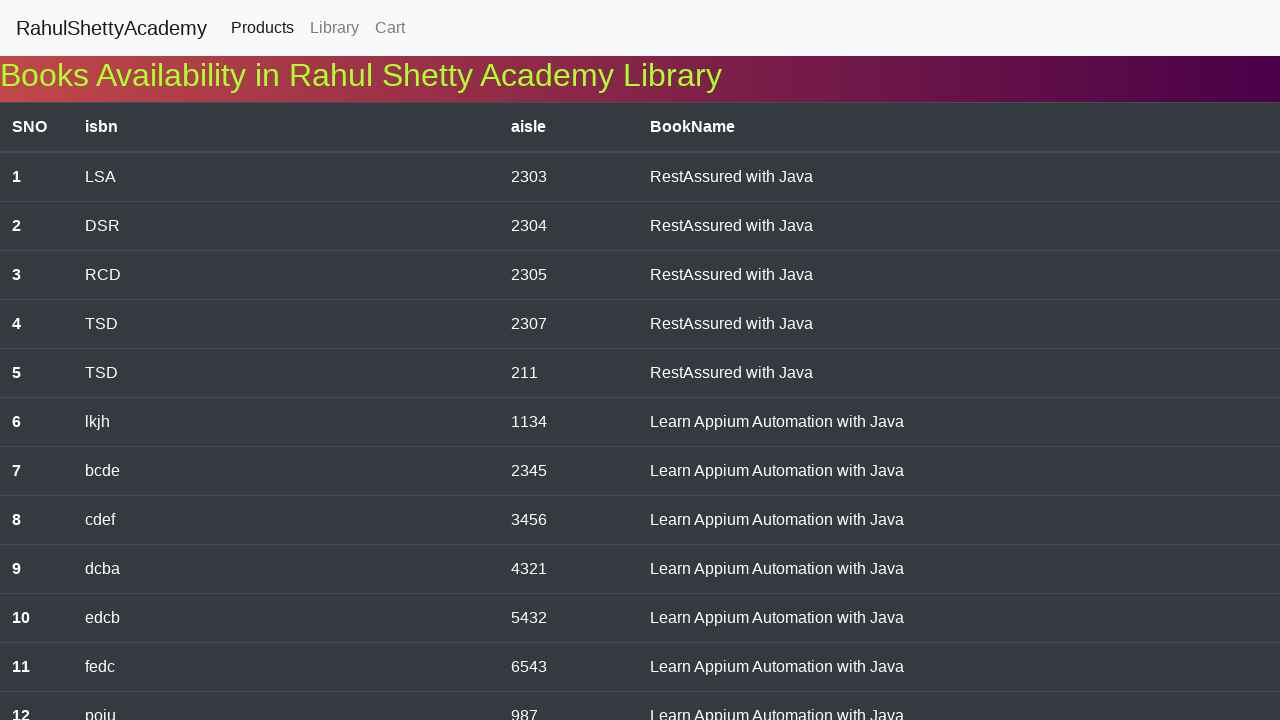